Tests the forgot password flow by clicking the forgot password link and filling in email, new password, and confirm password fields on a demo e-commerce site

Starting URL: https://rahulshettyacademy.com/client/

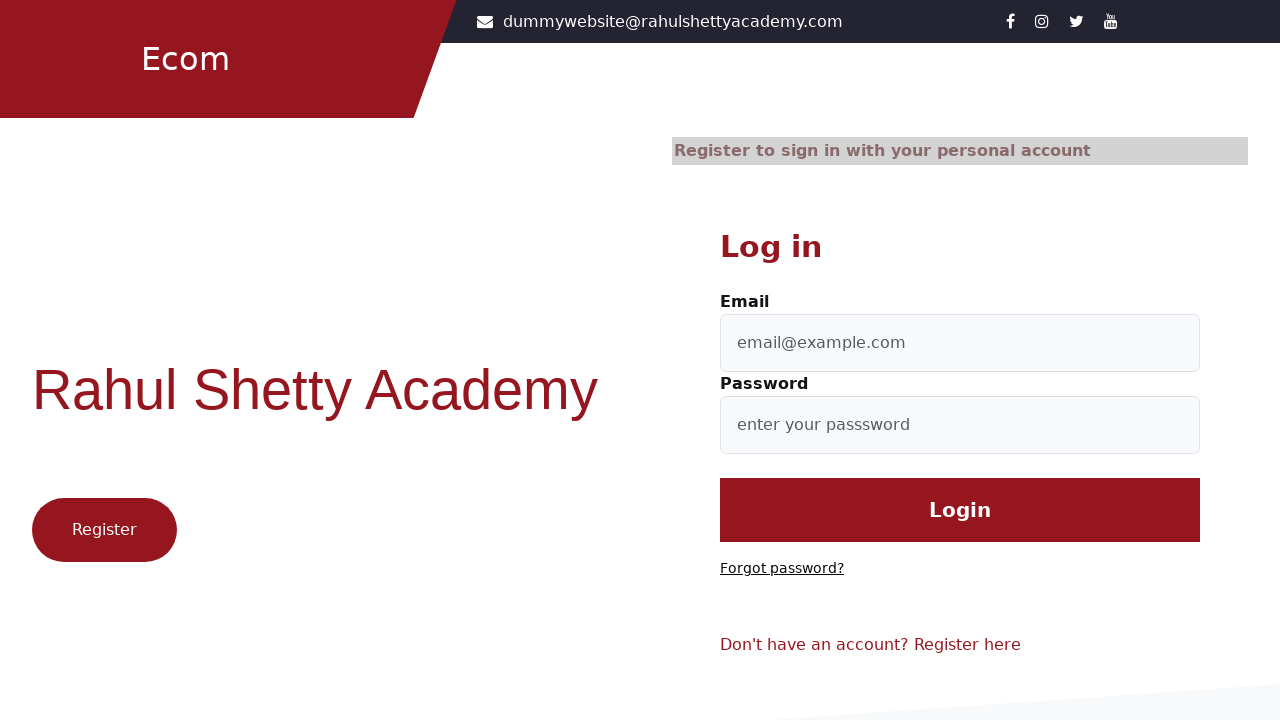

Clicked 'Forgot password?' link at (782, 569) on text=Forgot password?
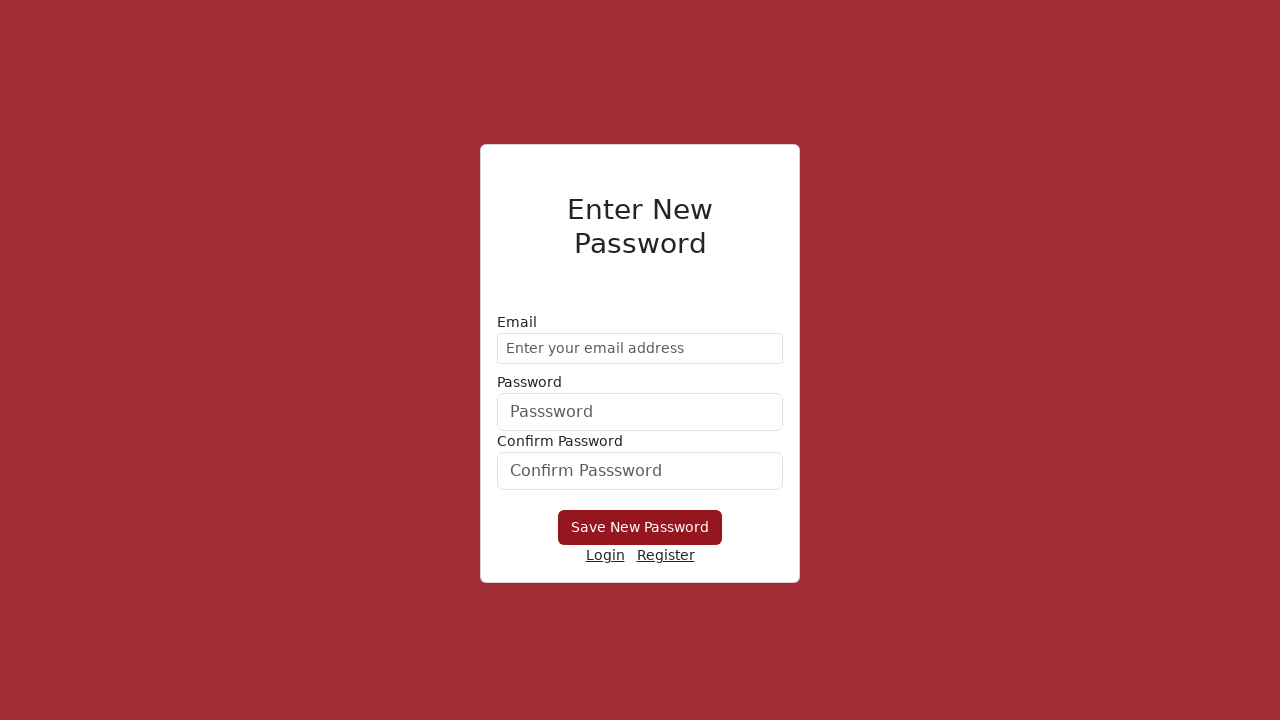

Filled email field with 'demo@gmail.com' on input[type='email']
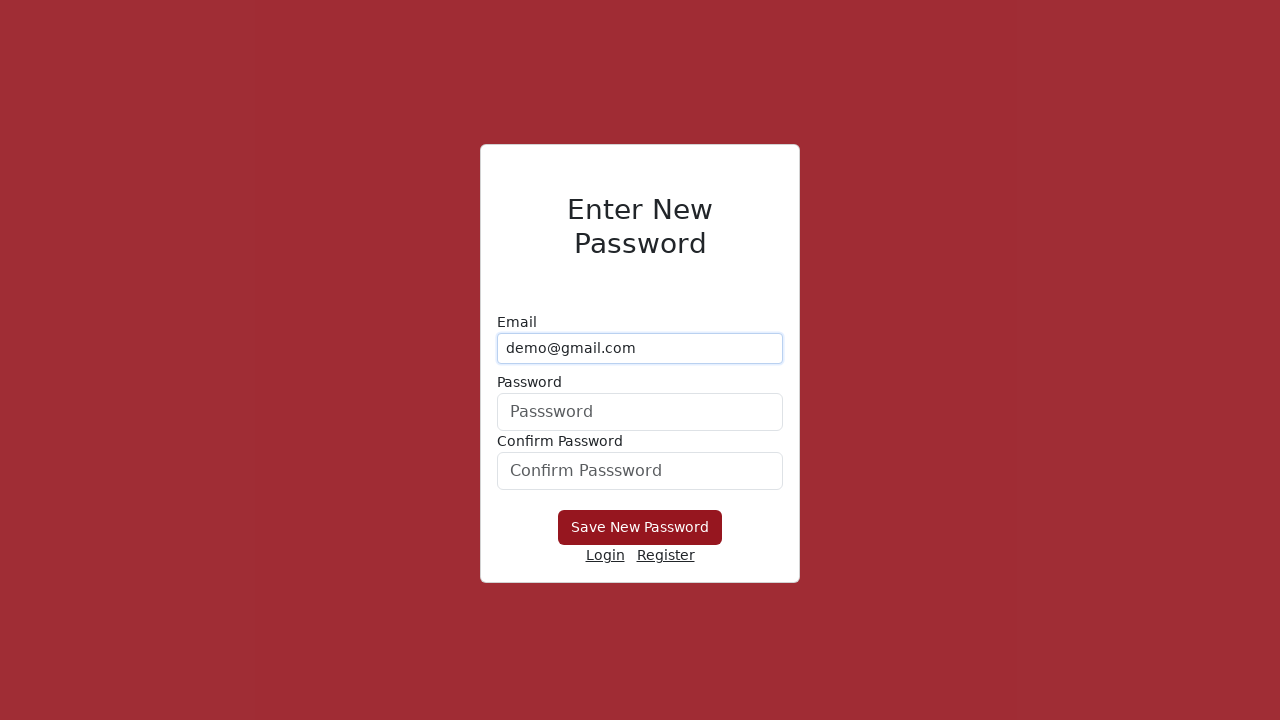

Cleared email field on input[type='email']
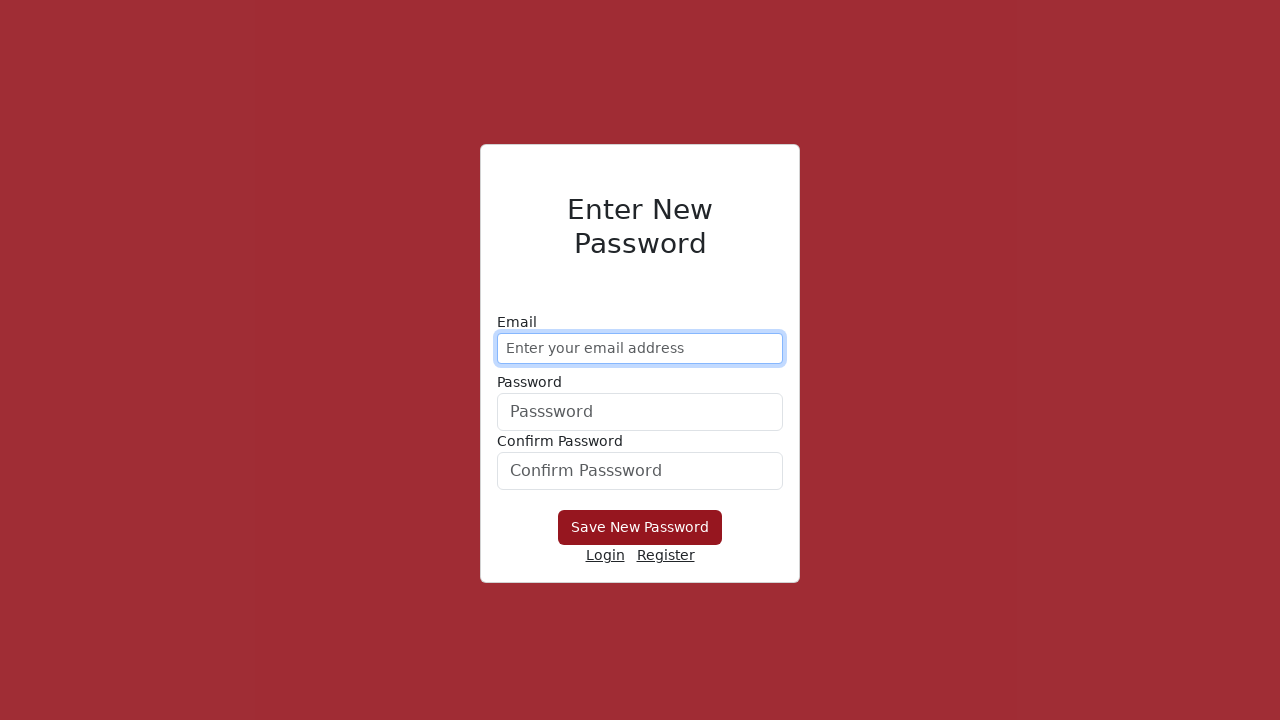

Re-entered email 'demo@gmail.com' on input[type='email']
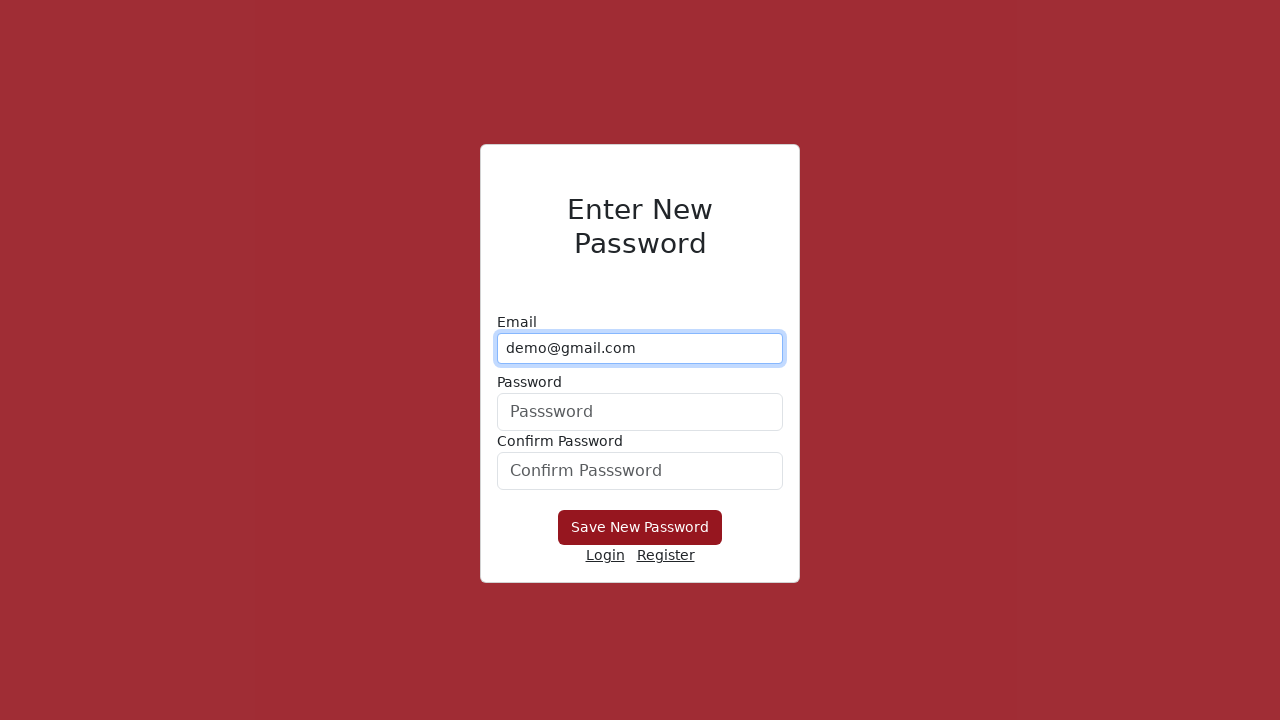

Filled new password field with '123456' on input#userPassword
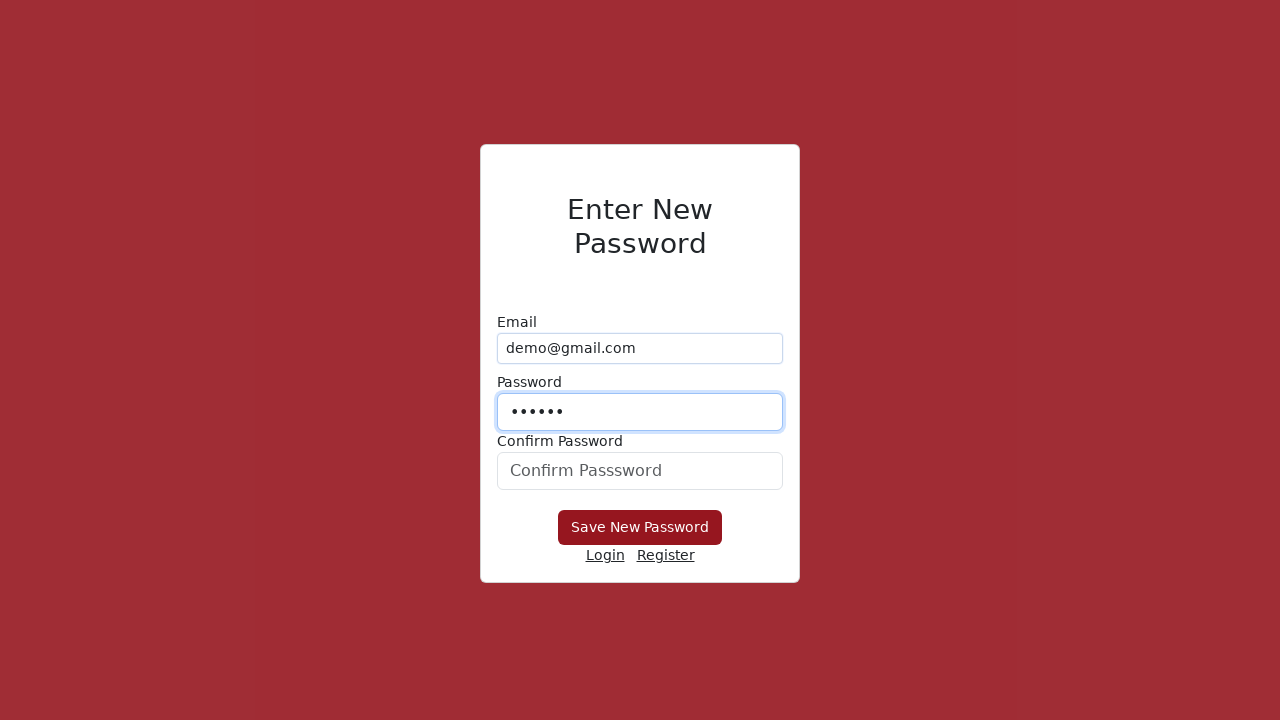

Filled confirm password field with '123456' on input#confirmPassword
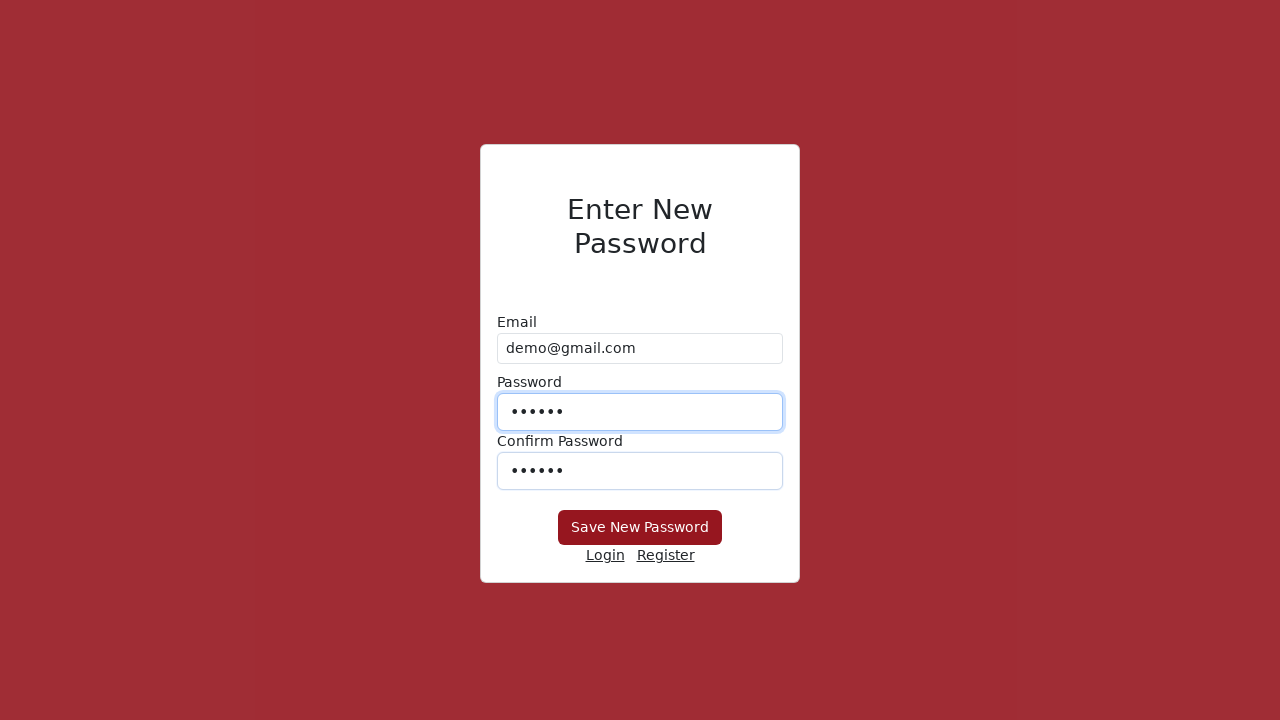

Clicked submit button to reset password at (640, 528) on button[type='submit']
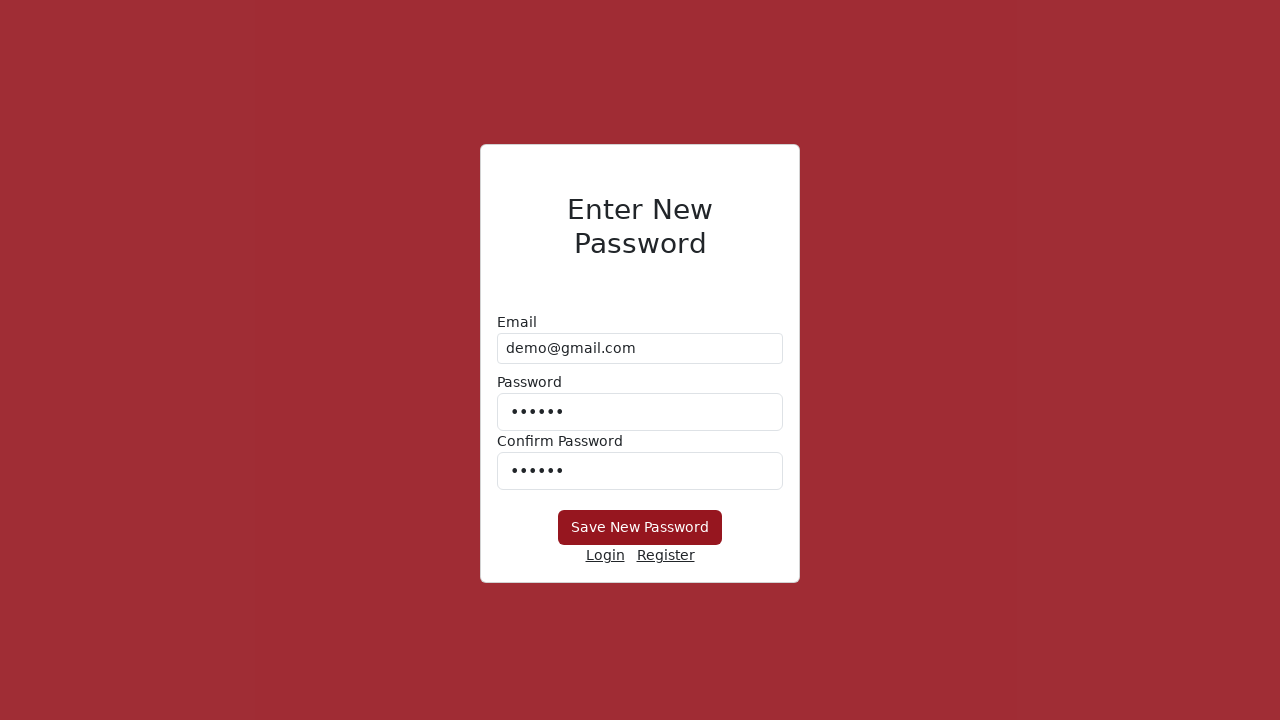

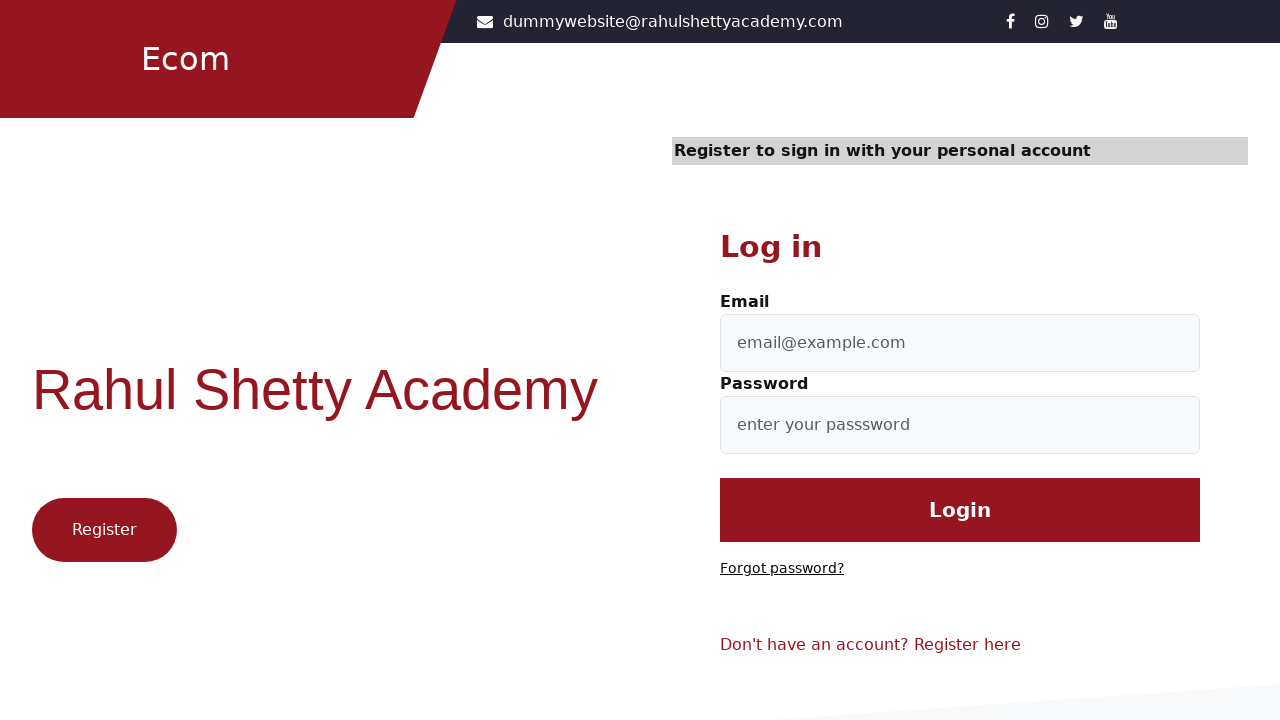